Tests multi-window handling by clicking a link that opens in a new tab, interacting with the new tab, then returning to the original window

Starting URL: https://bugbug.io/blog/testing-frameworks/best-selenium-practice-websites/

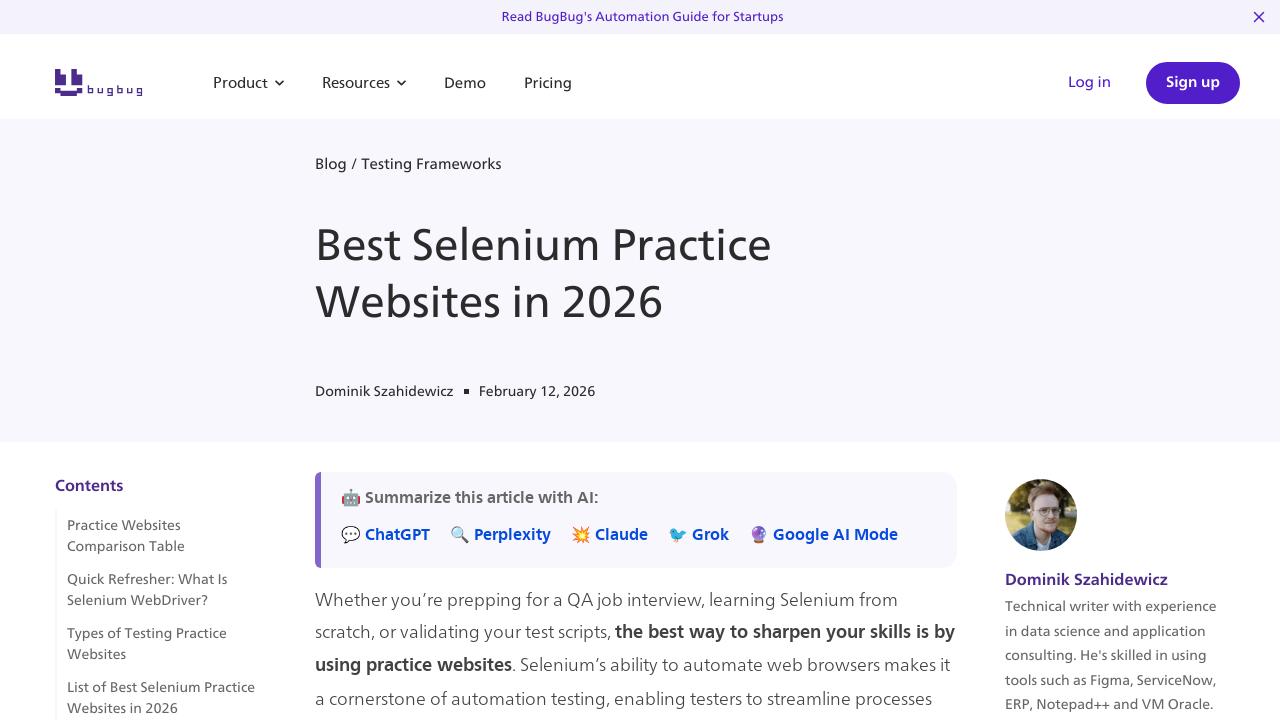

Stored reference to original window
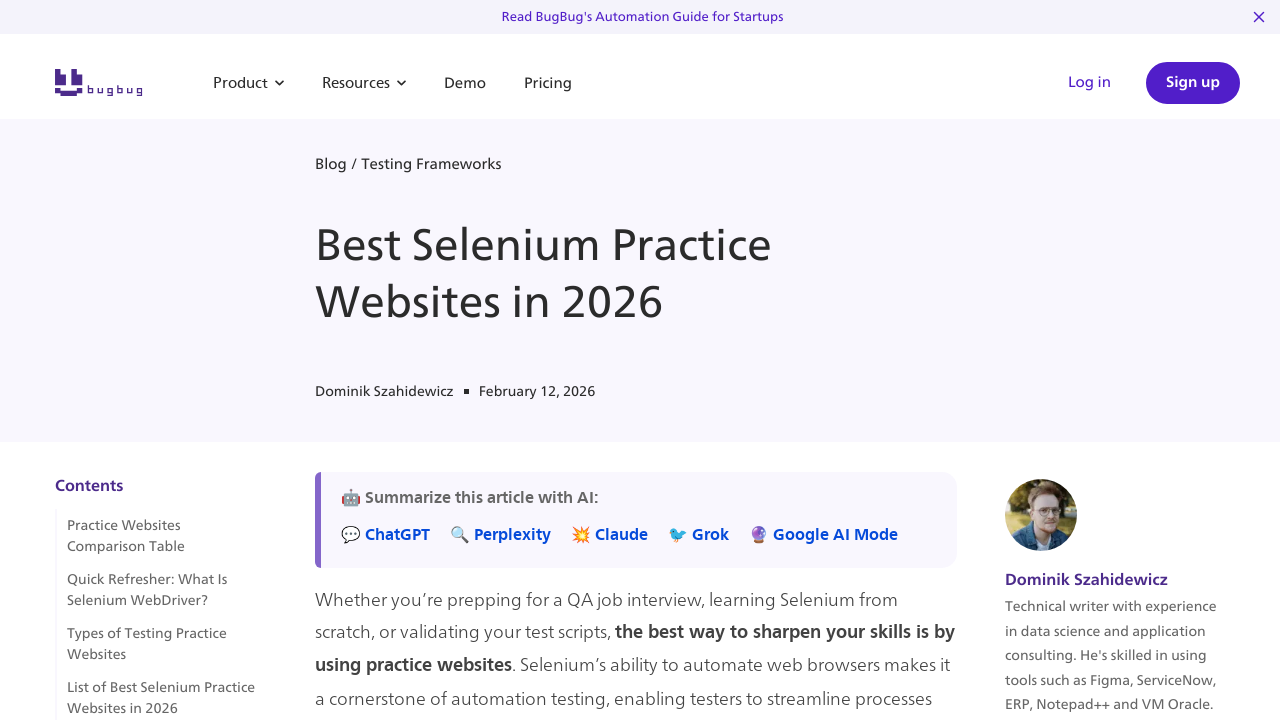

Located link element containing 'https://toolsqa.com/'
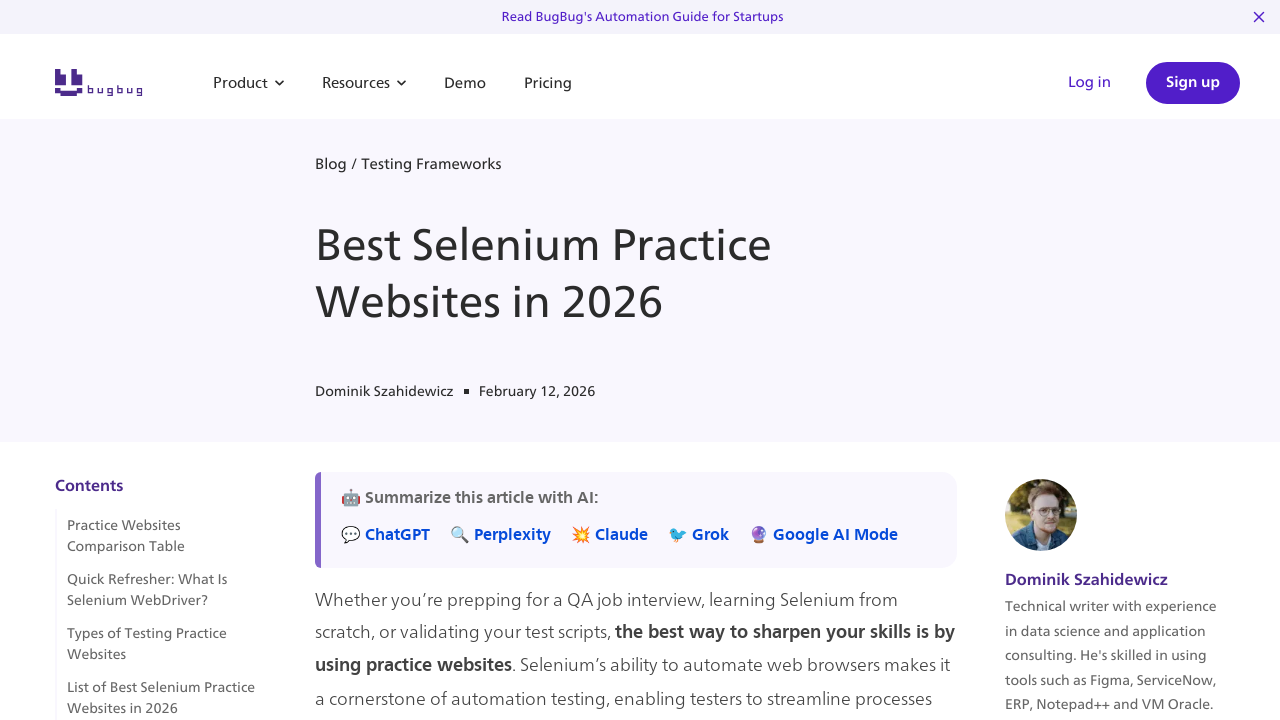

Scrolled link into view
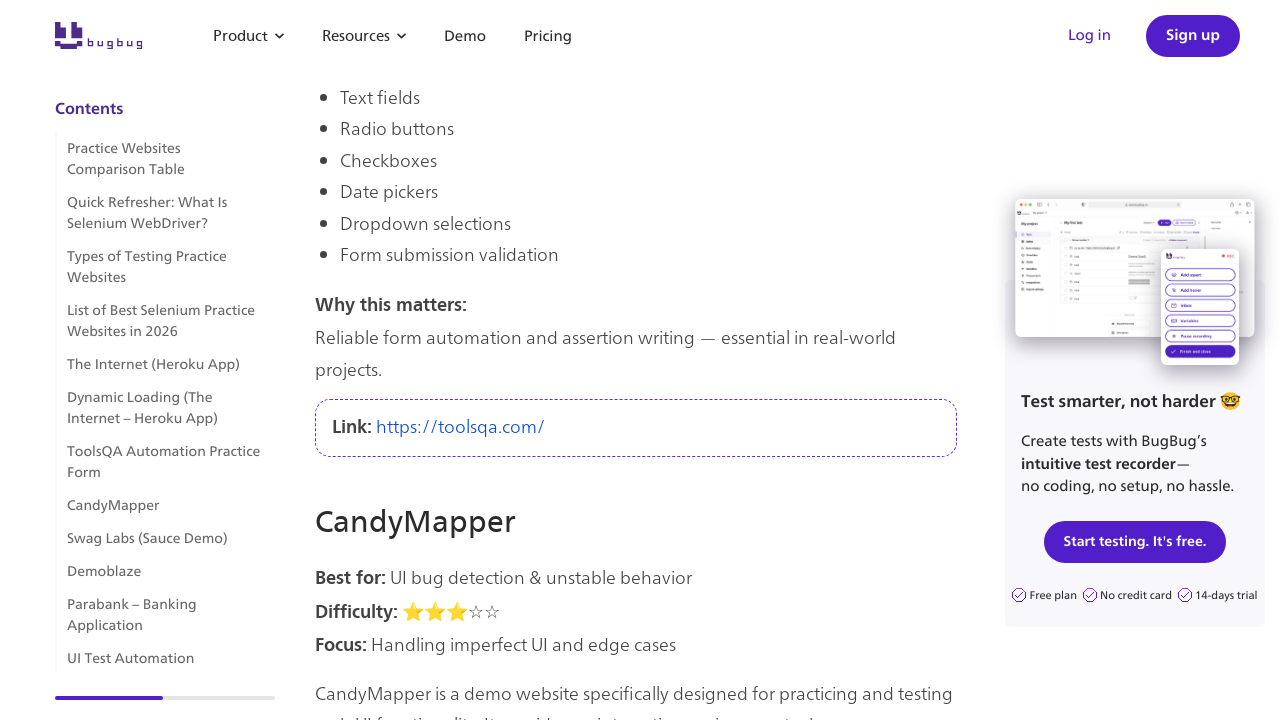

Clicked link to open new tab at (460, 426) on xpath=//a[contains(text(),'https://toolsqa.com/')]
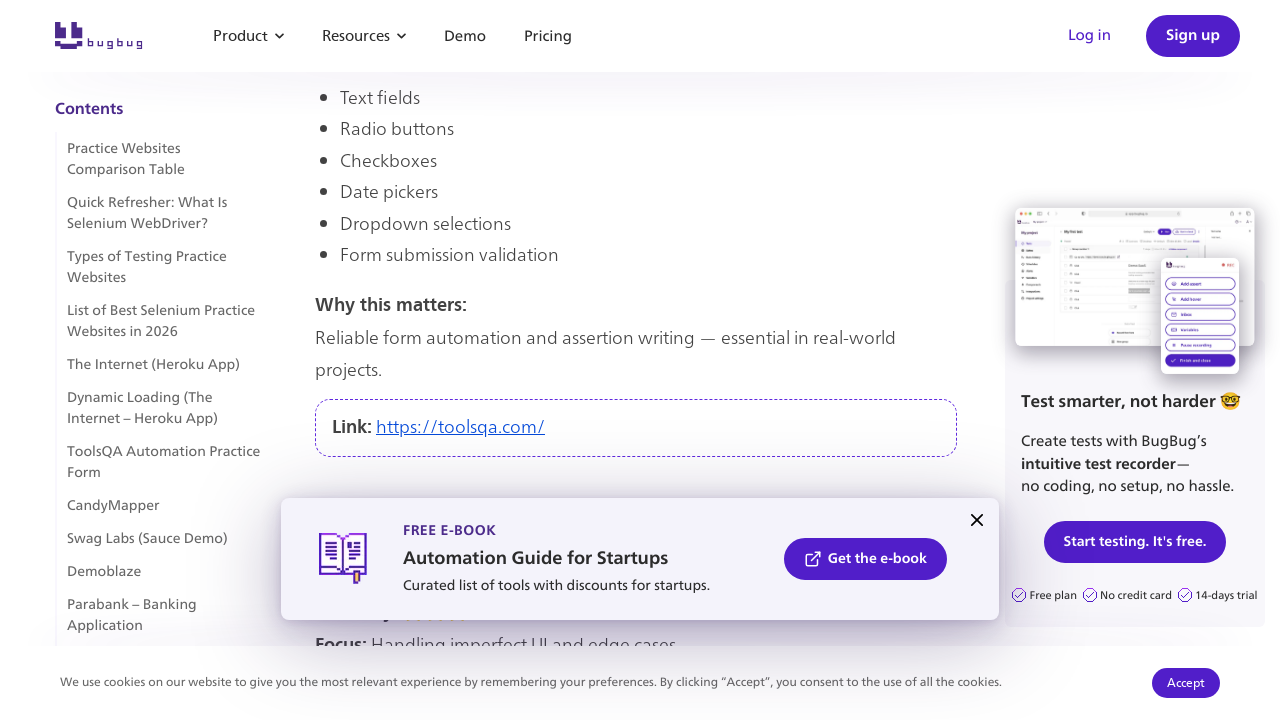

New tab opened and captured
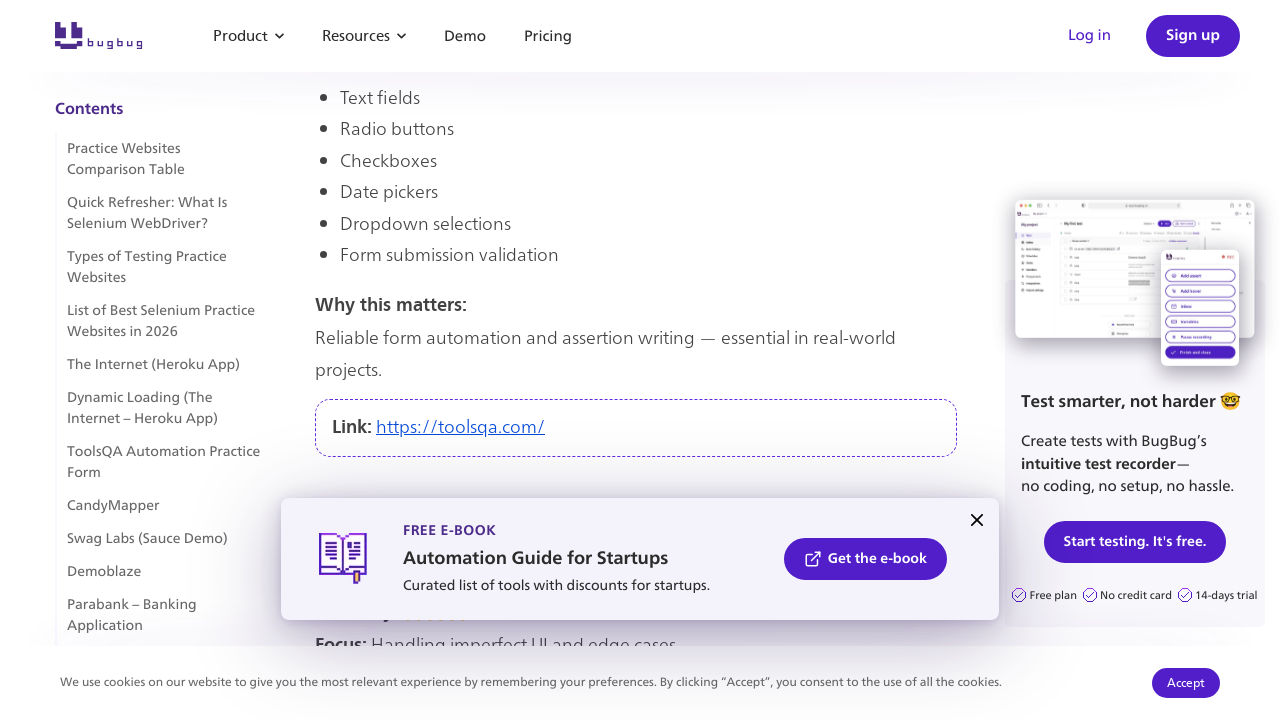

New tab page loaded completely
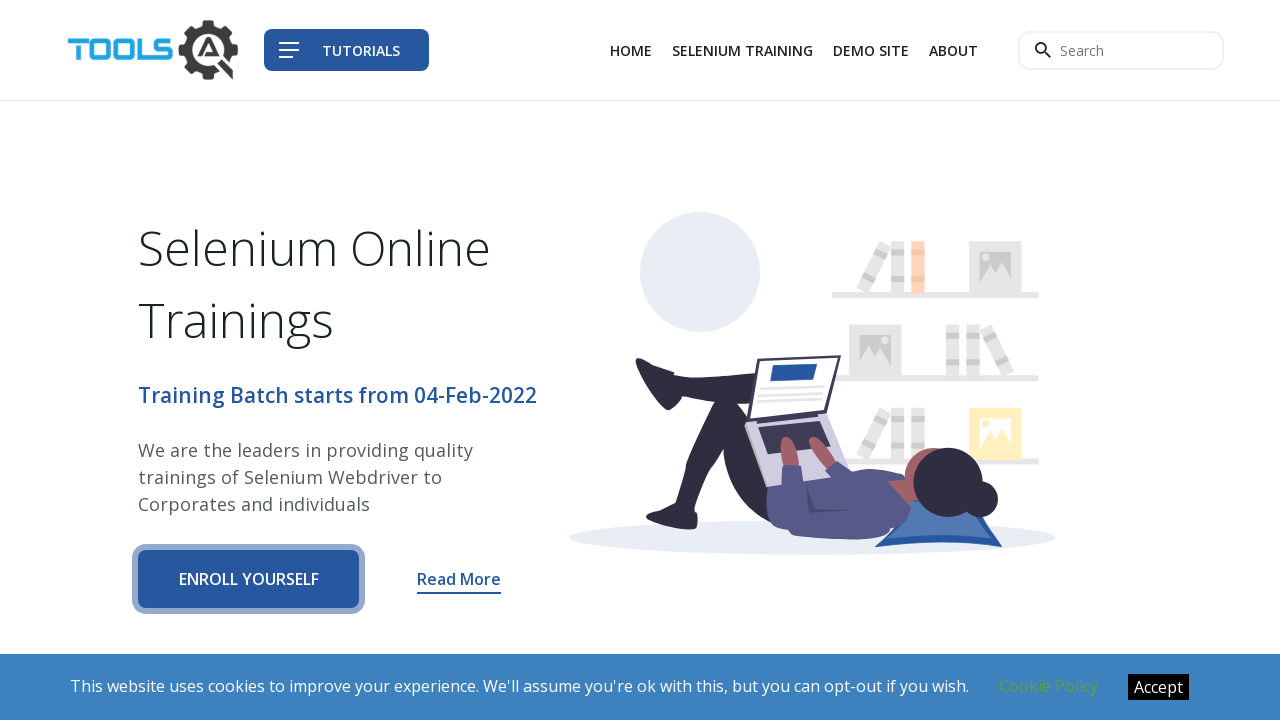

Clicked 'Read More' link on new tab at (459, 579) on xpath=//a[@class='new-training__read-more']
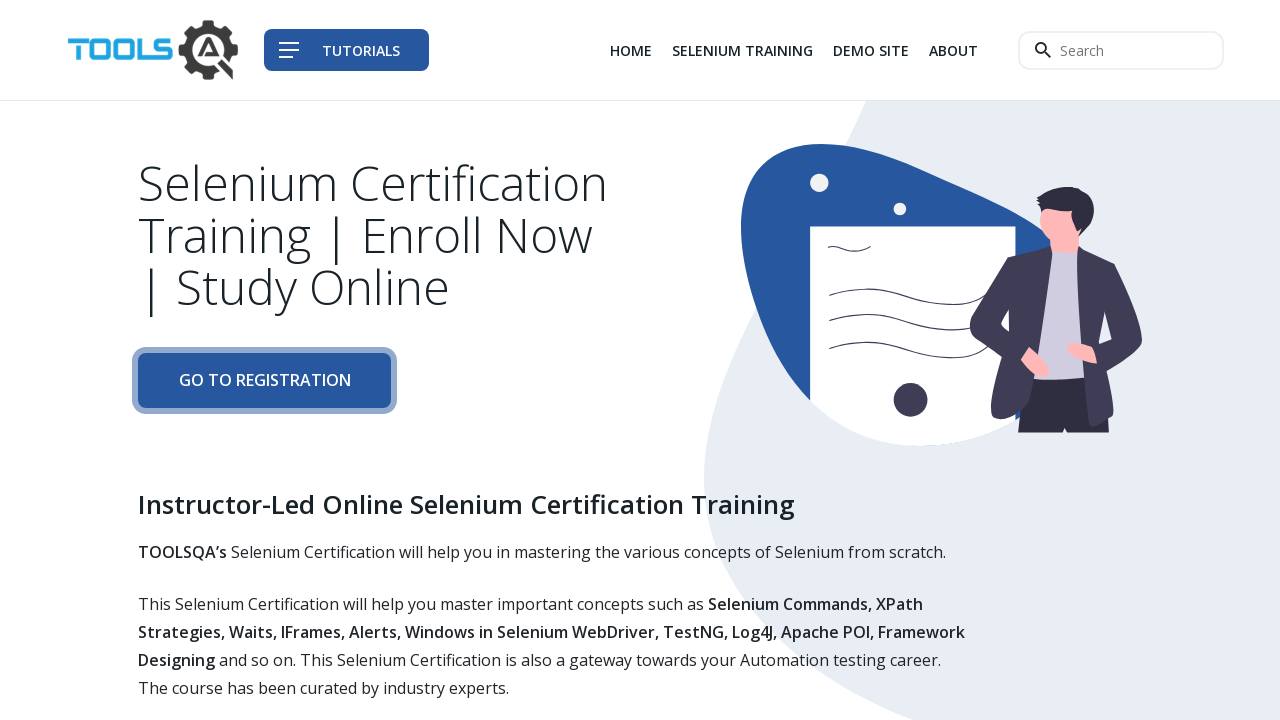

Closed new tab, focus returned to original window
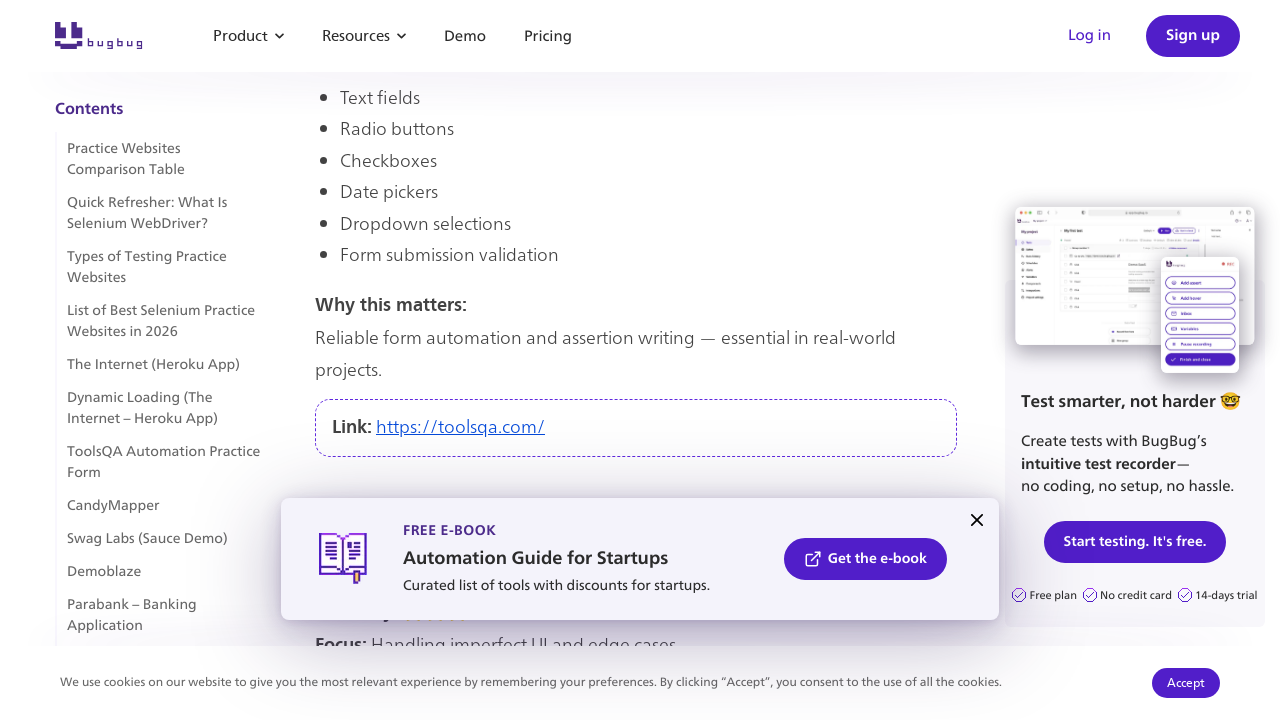

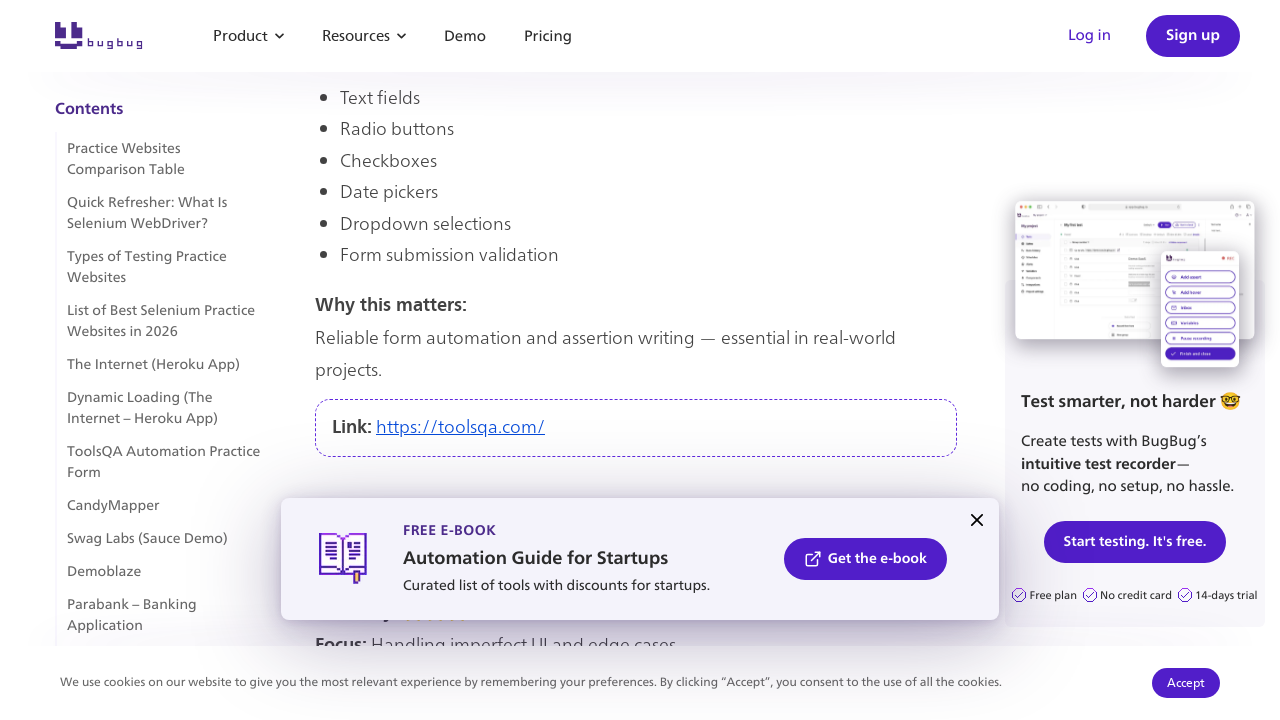